Tests notification message functionality by repeatedly clicking a link and checking for success message, looping until "Action successful" appears

Starting URL: http://the-internet.herokuapp.com/notification_message_rendered

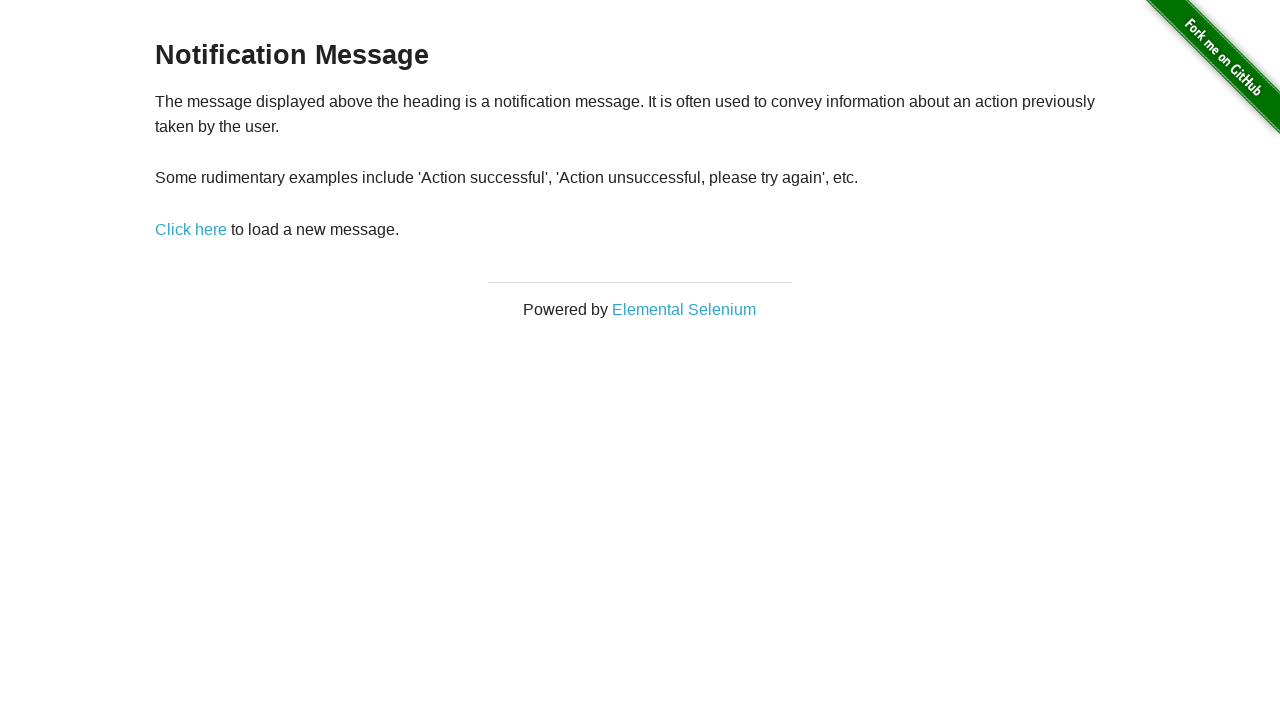

Clicked notification message link at (191, 229) on .example a
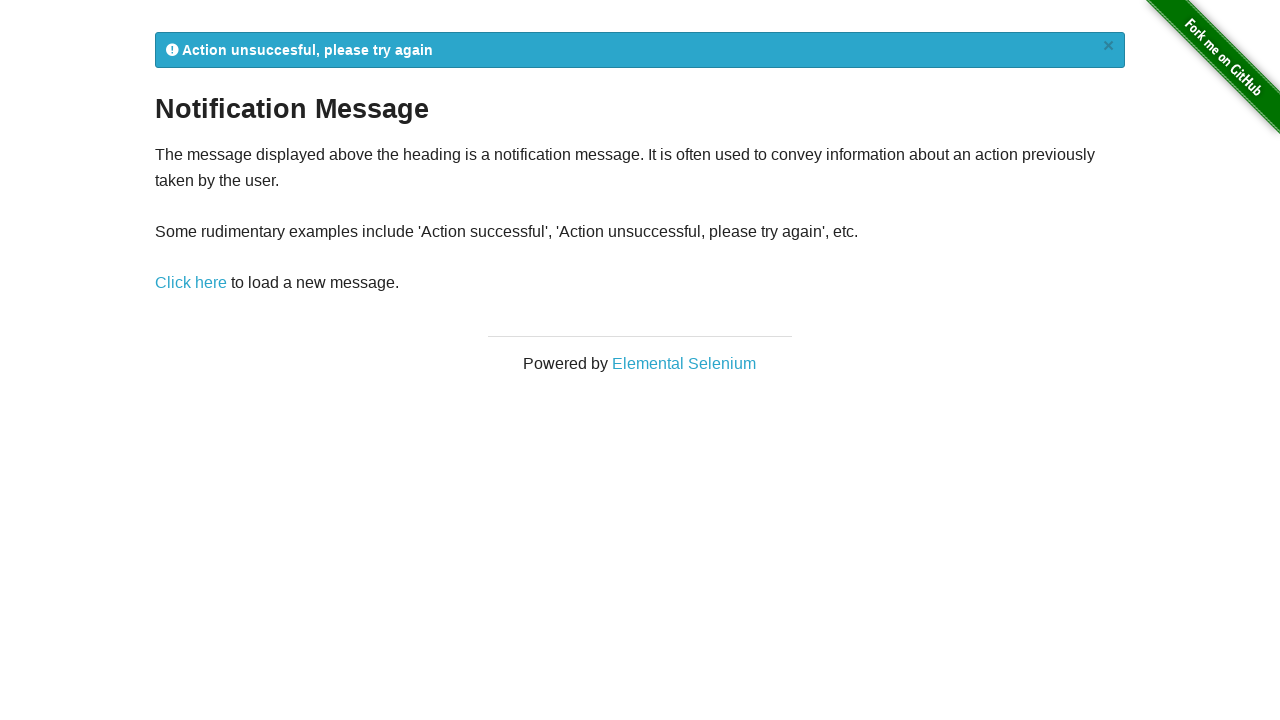

Flash notification appeared
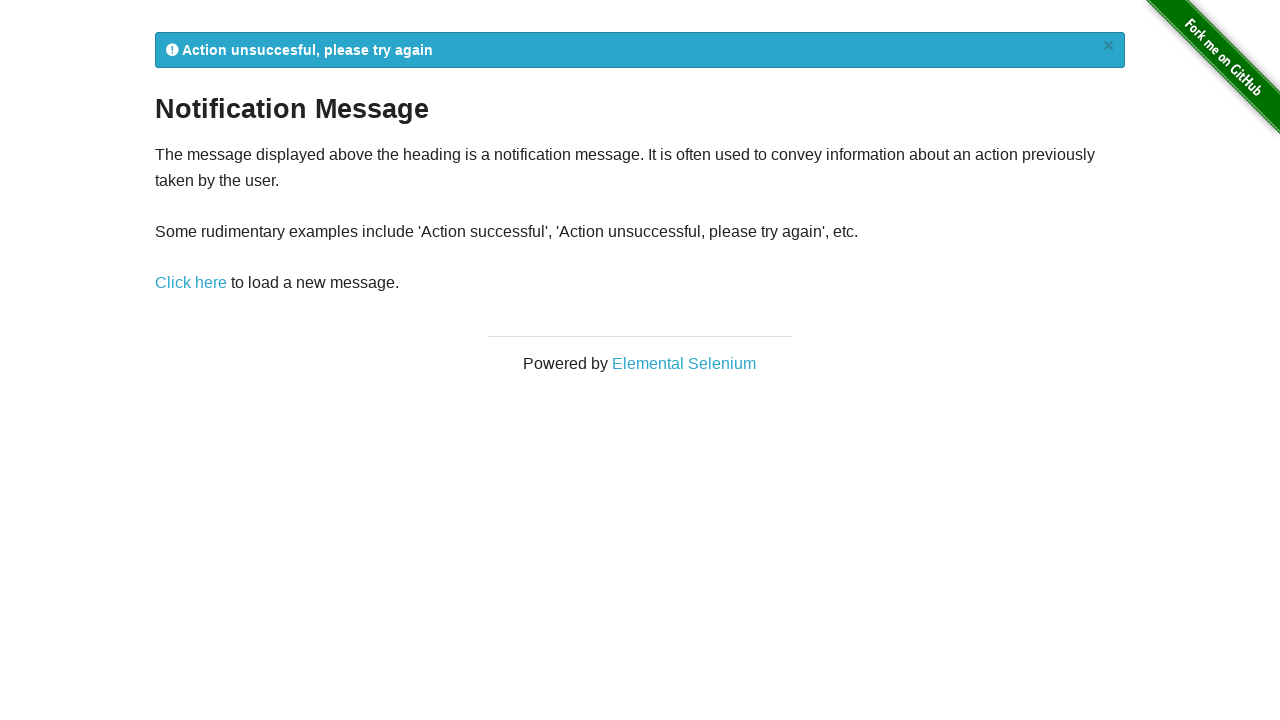

Retrieved notification message: 
            Action unsuccesful, please try again
            ×
          
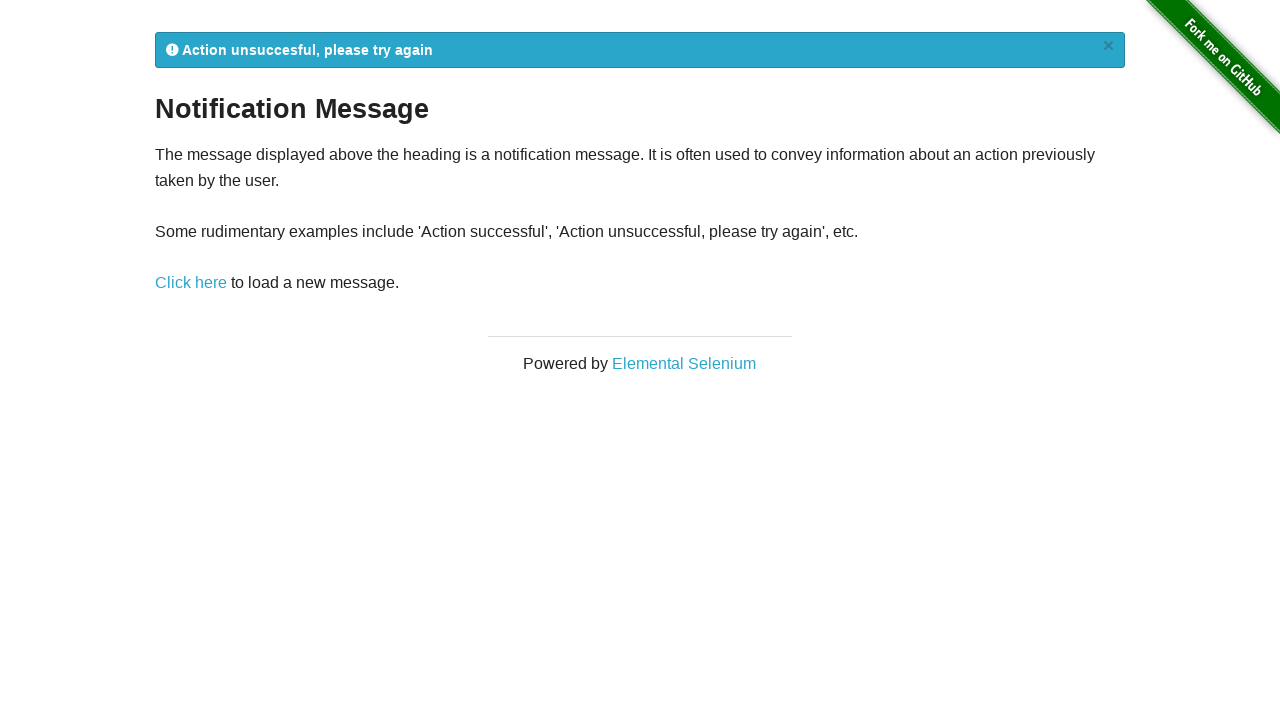

Clicked notification message link at (191, 283) on .example a
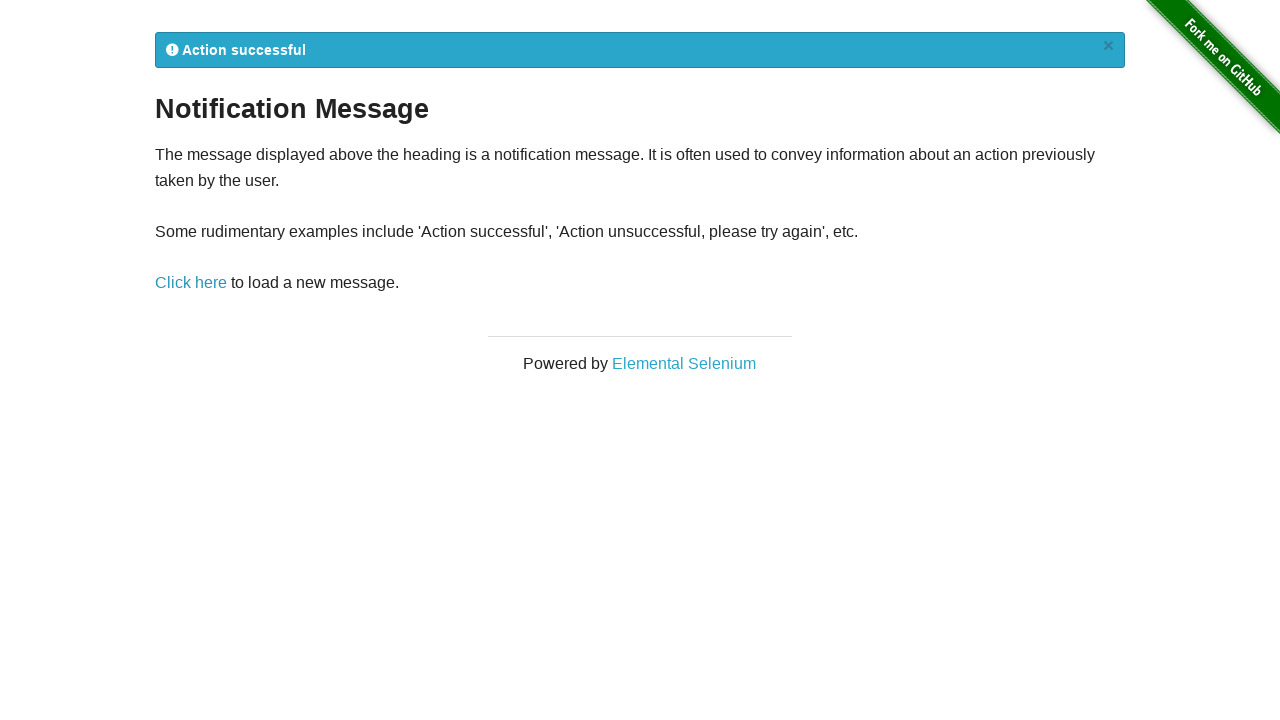

Flash notification appeared
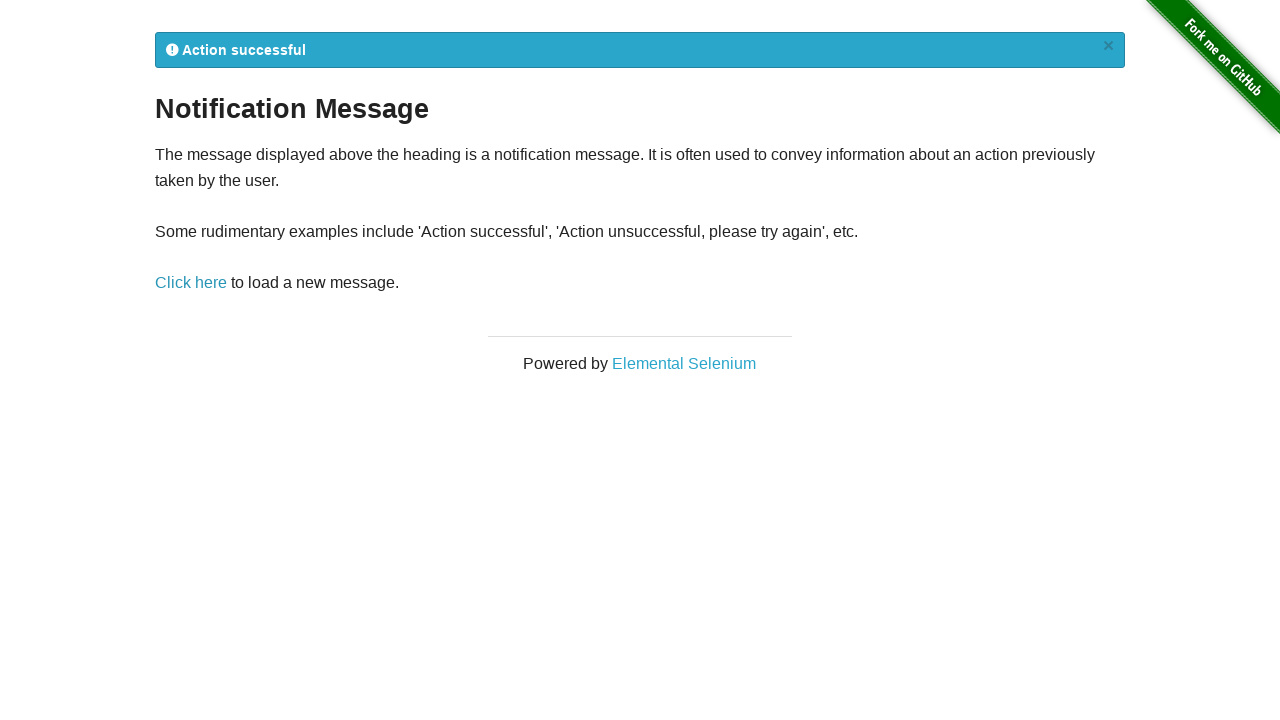

Retrieved notification message: 
            Action successful
            ×
          
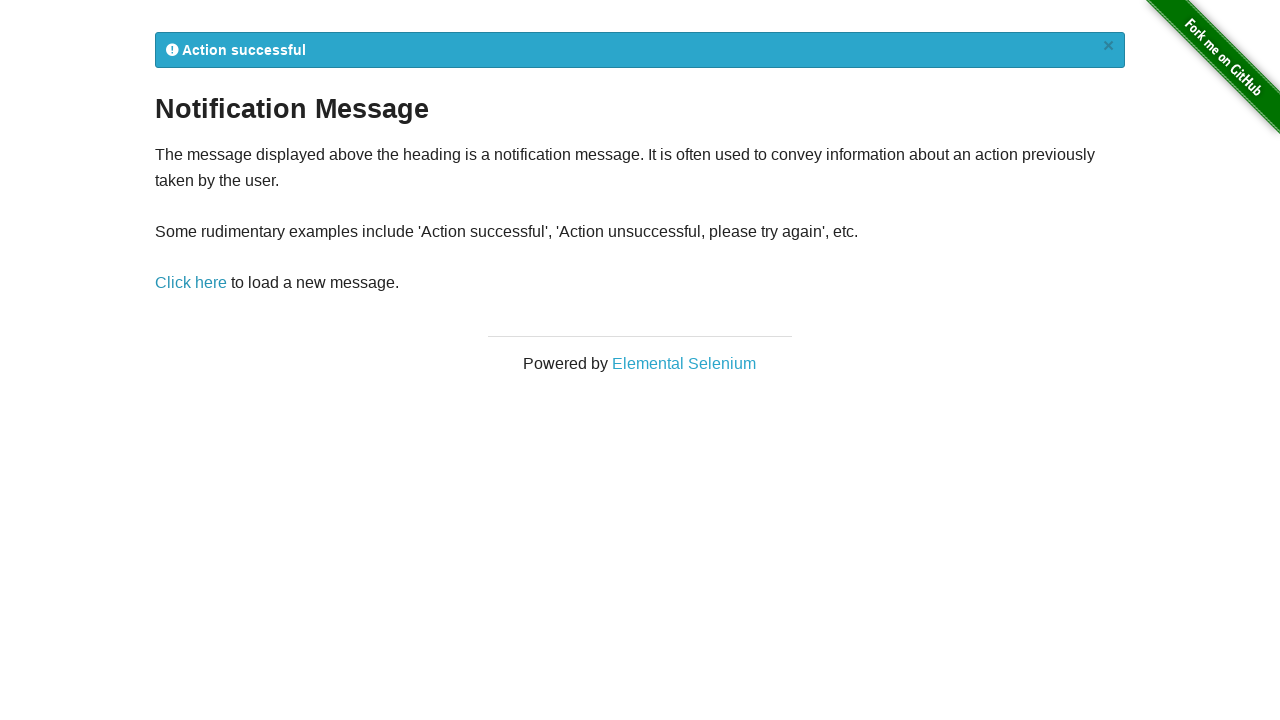

Success! Found 'Action successful' message
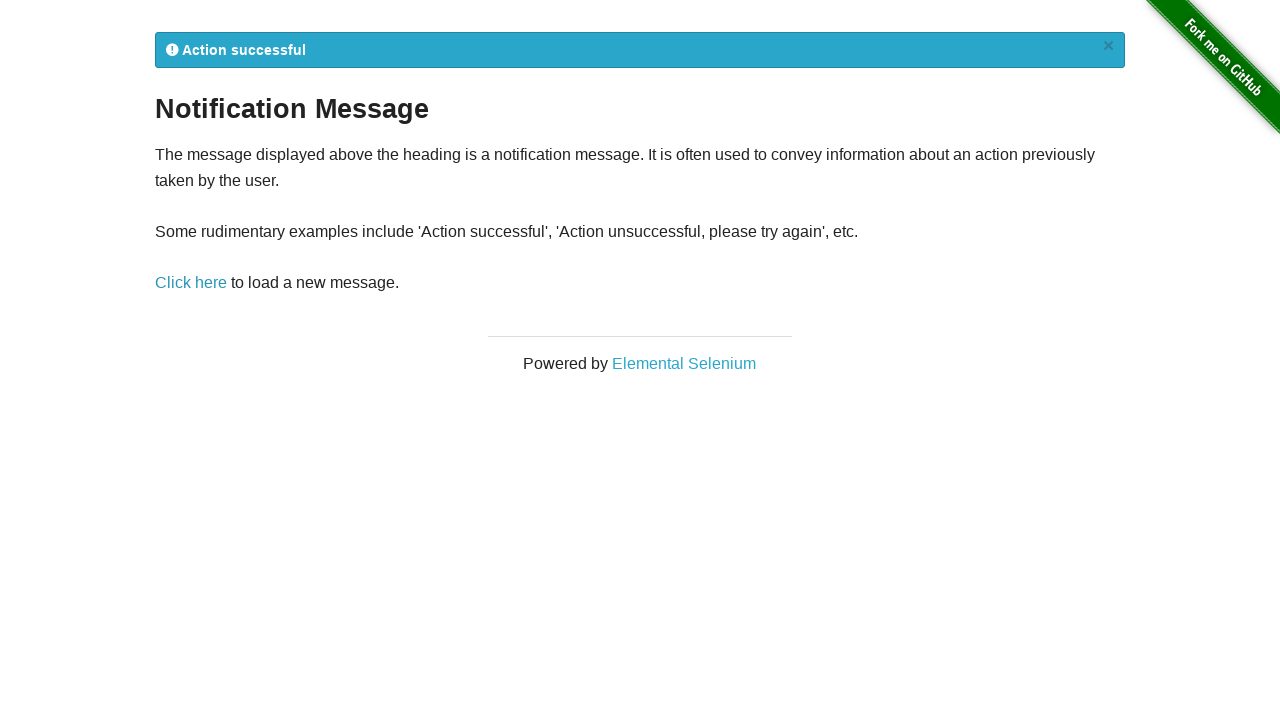

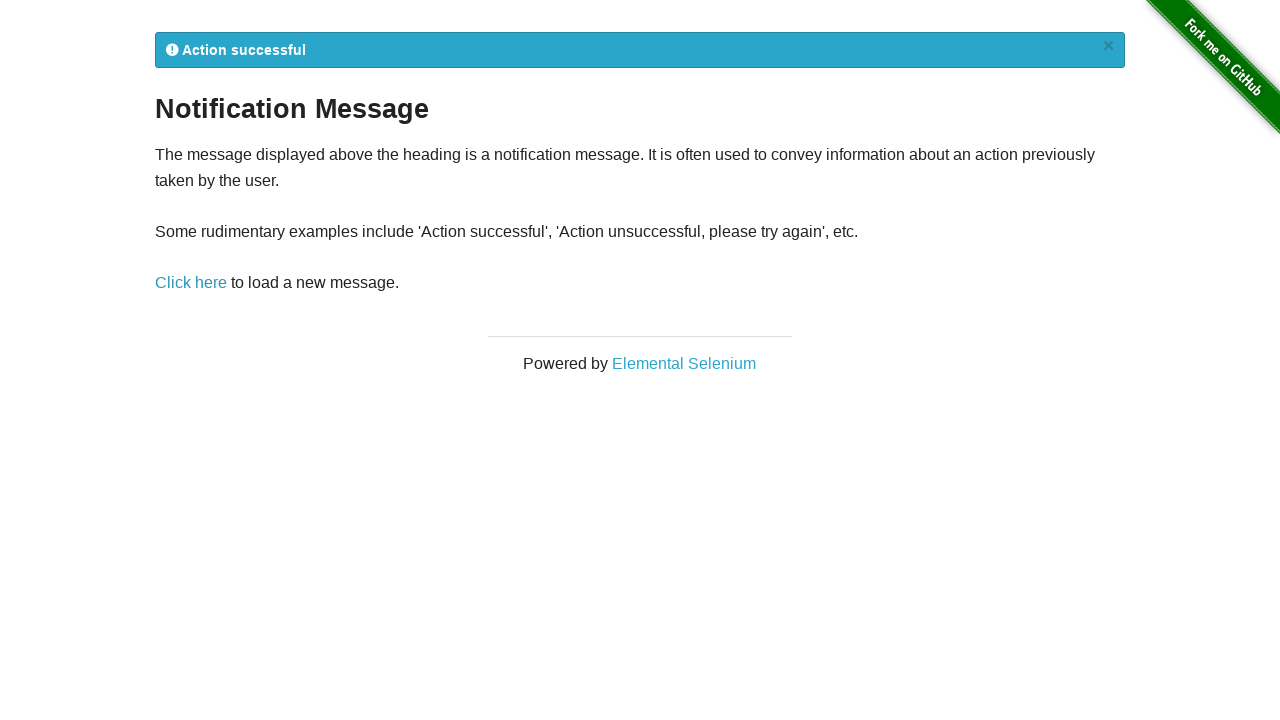